Navigates to Nykaa search results page for a product query and waits for product listings to load

Starting URL: https://www.nykaa.com/search/result/?q=moisturizer

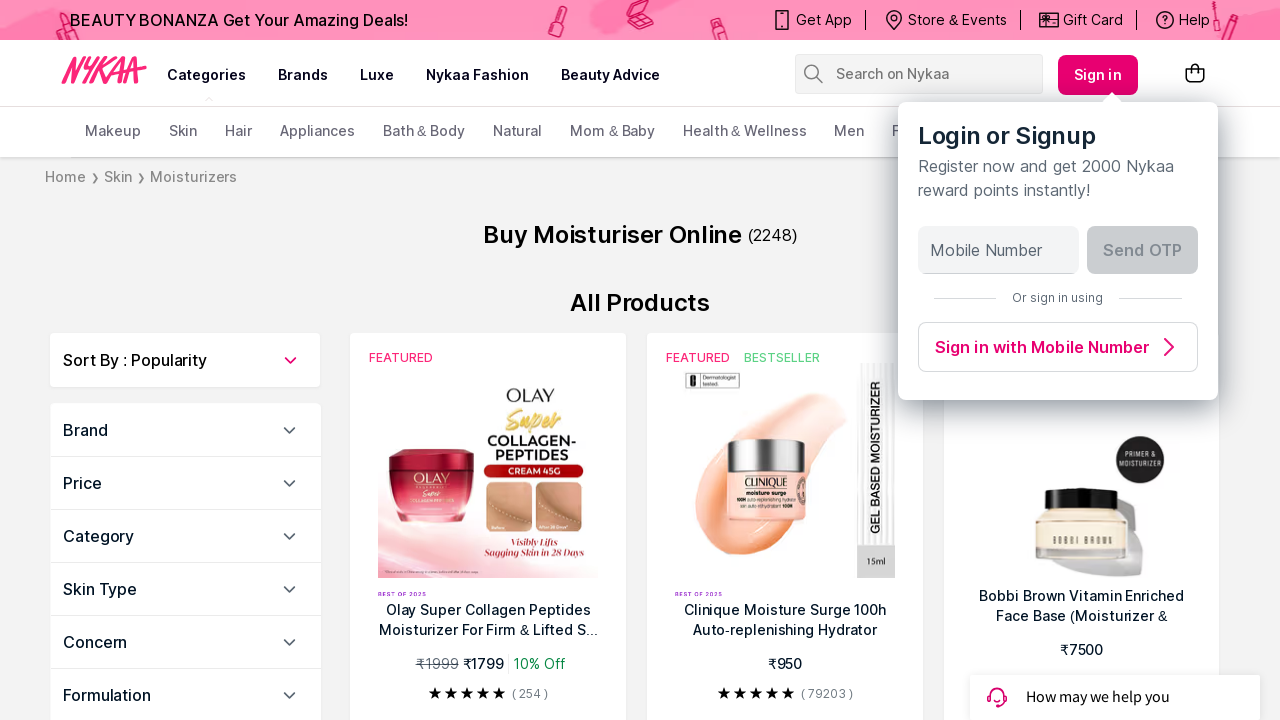

Waited for product listings to load on Nykaa search results page
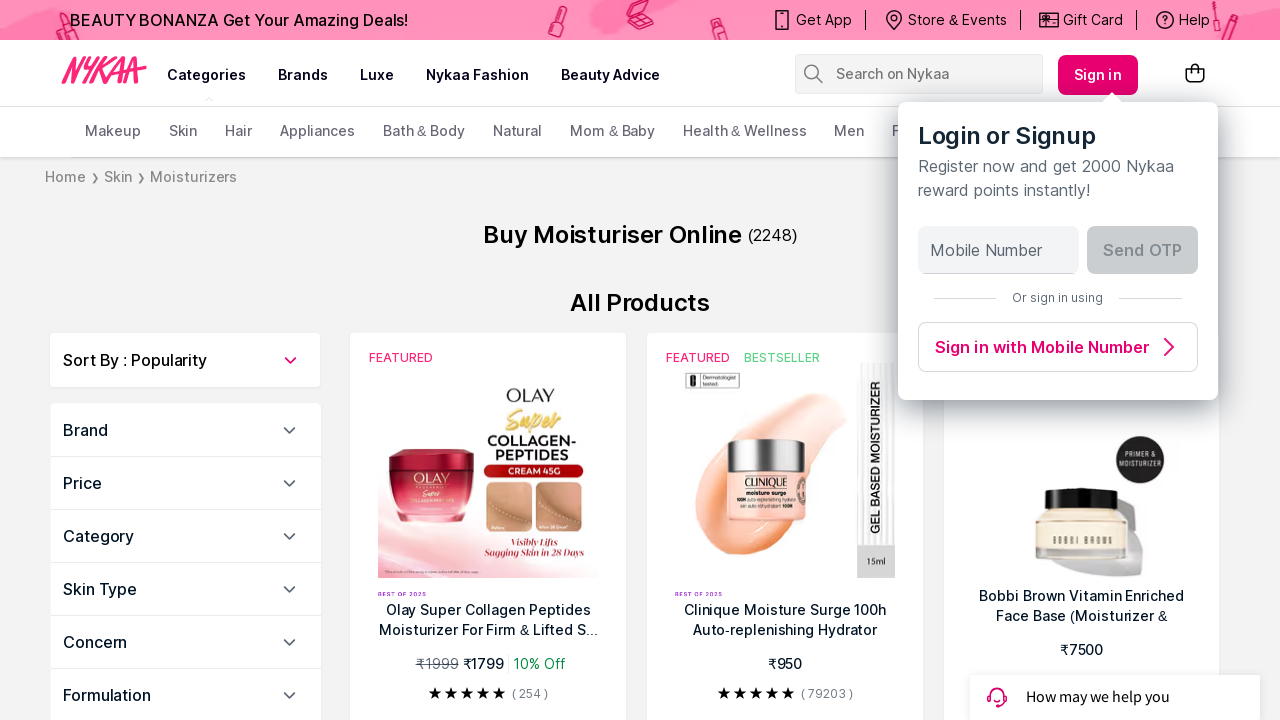

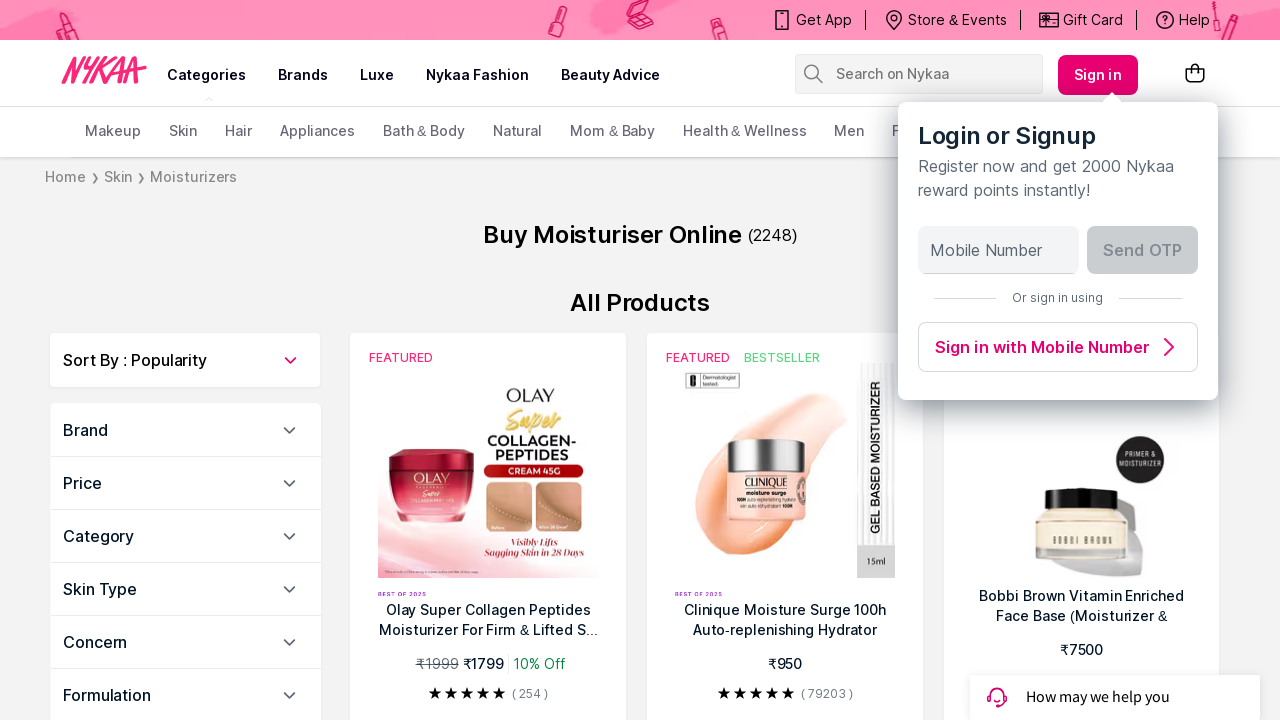